Tests a math exercise form by reading a value from the page, calculating a mathematical result using logarithm and sine functions, selecting radio button and checkbox options, filling in the answer, and submitting the form.

Starting URL: https://suninjuly.github.io/math.html

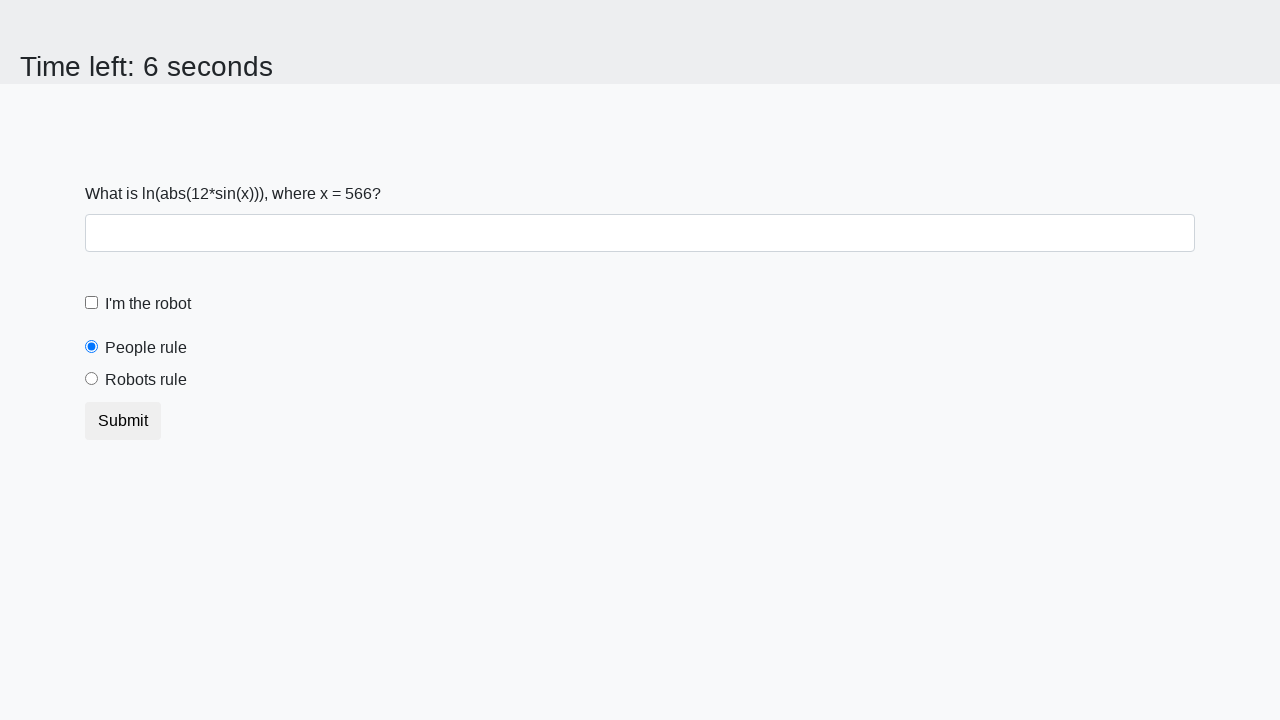

Located the input value element on the page
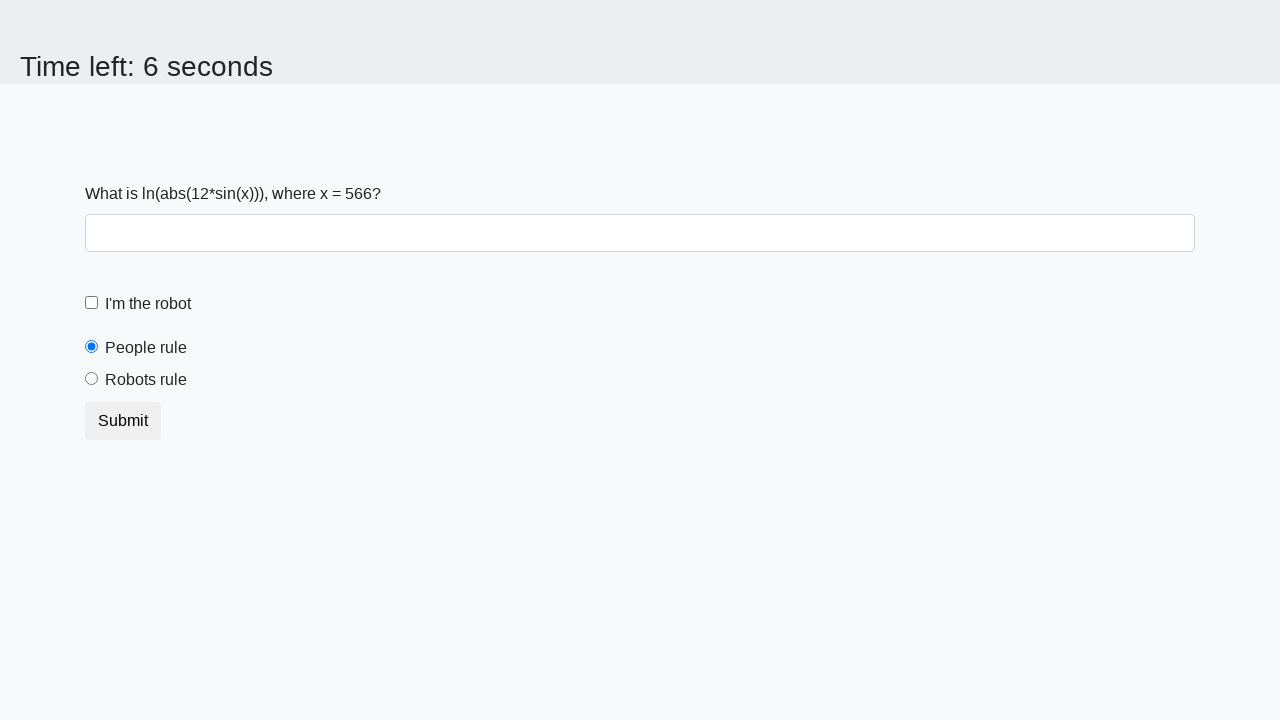

Read x value from page: 566
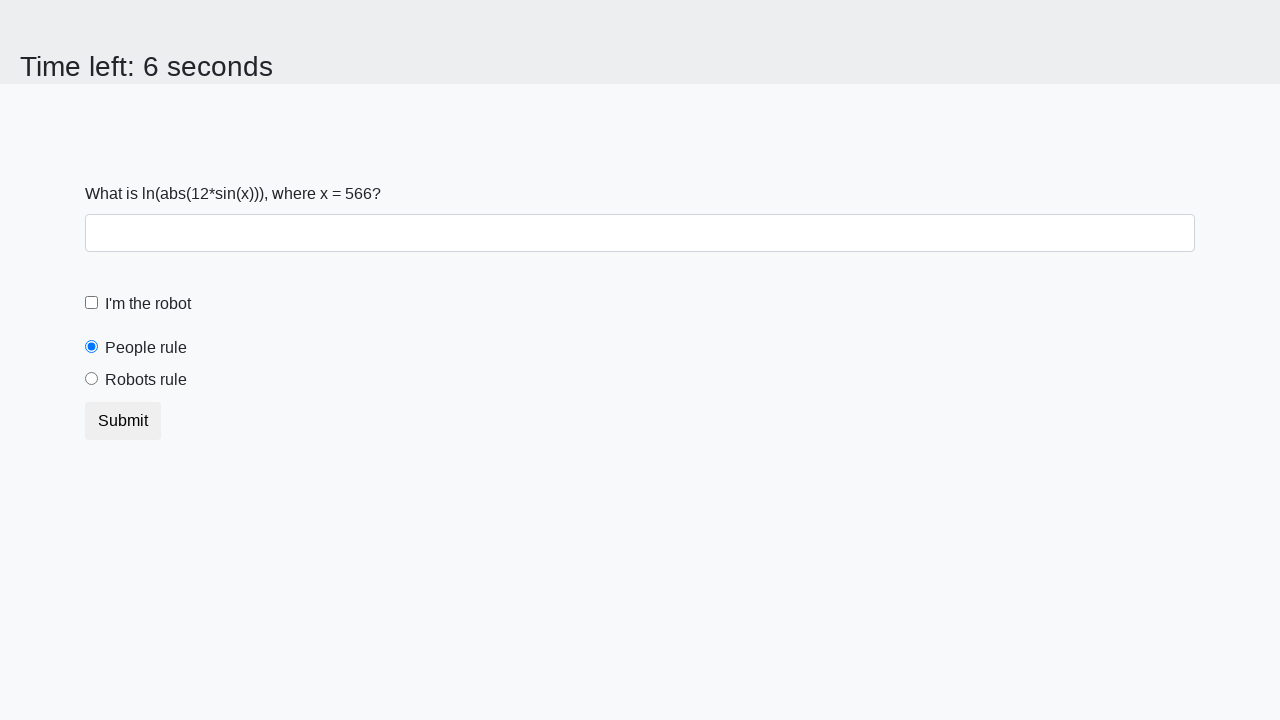

Calculated mathematical result using logarithm and sine: 1.773746430908614
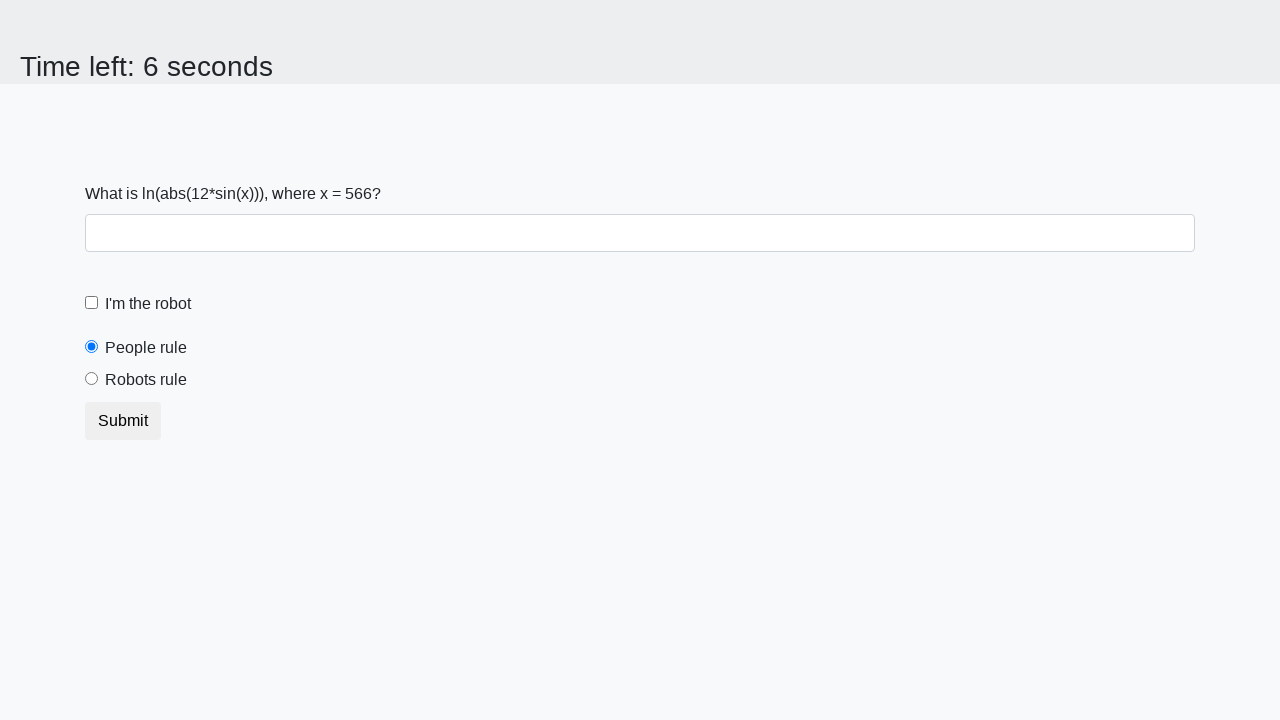

Selected 'robots' radio button at (92, 379) on [value='robots']
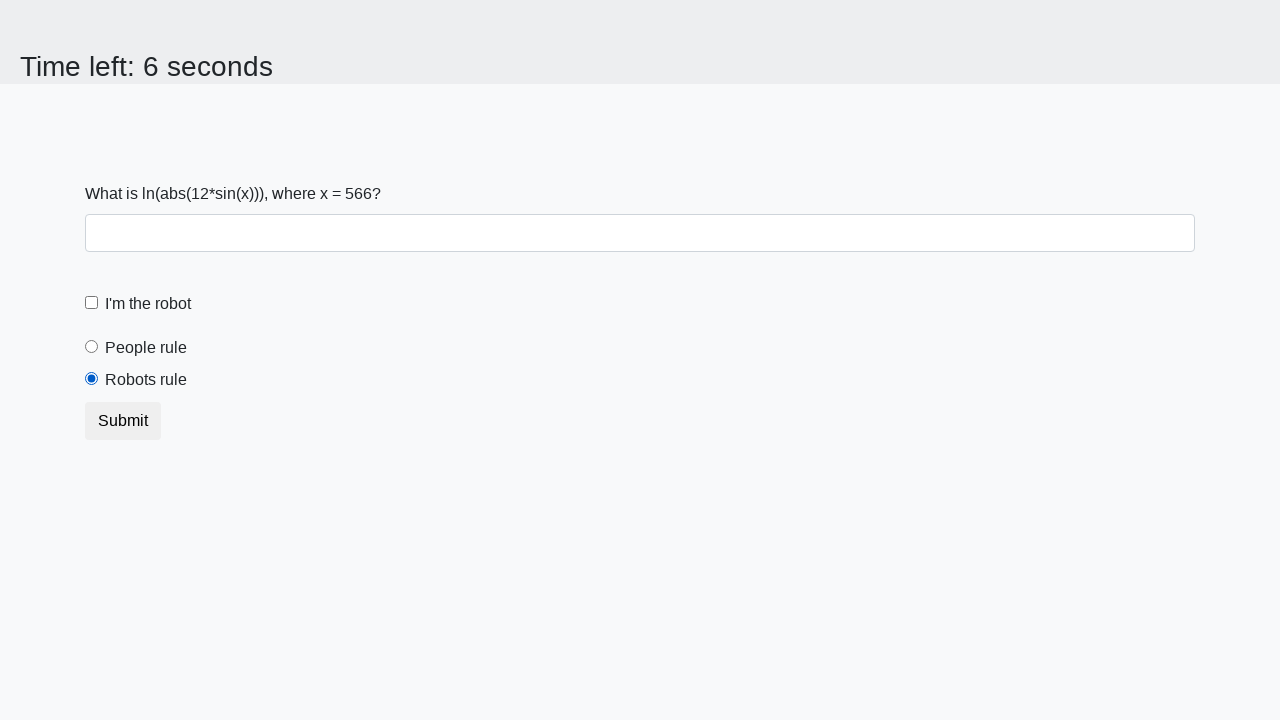

Checked the robot checkbox at (92, 303) on #robotCheckbox
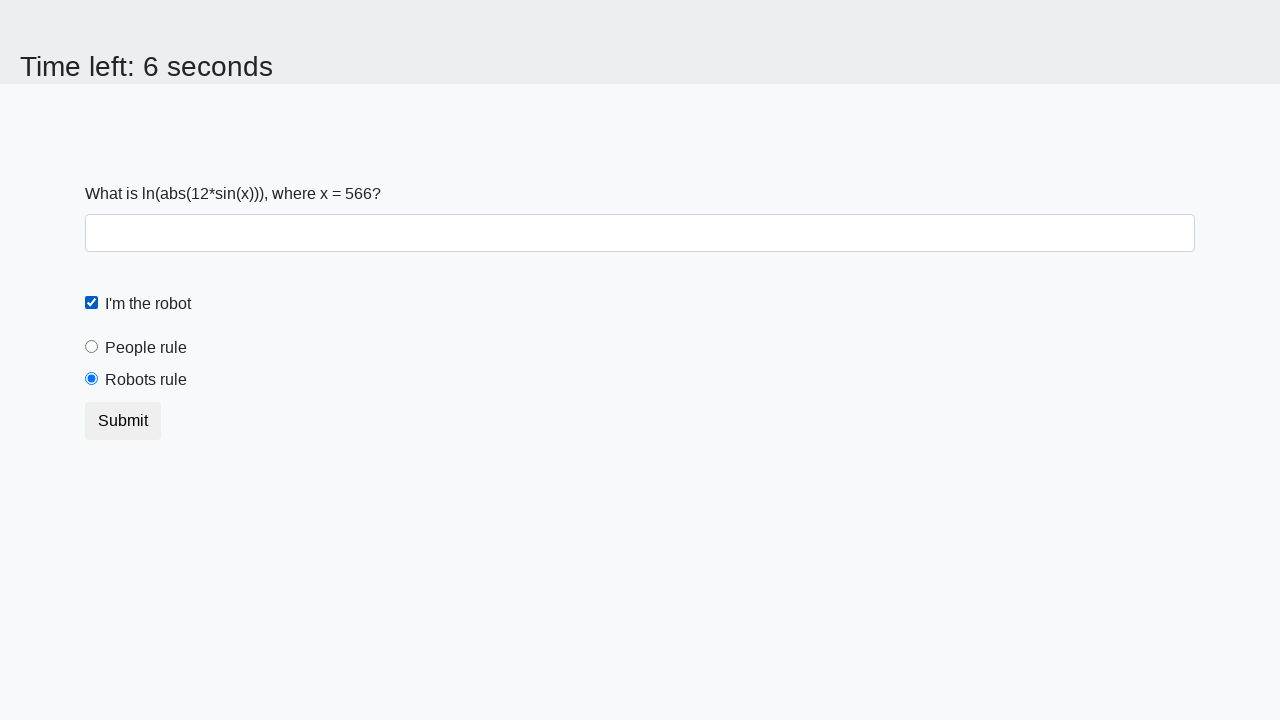

Filled answer field with calculated result on #answer
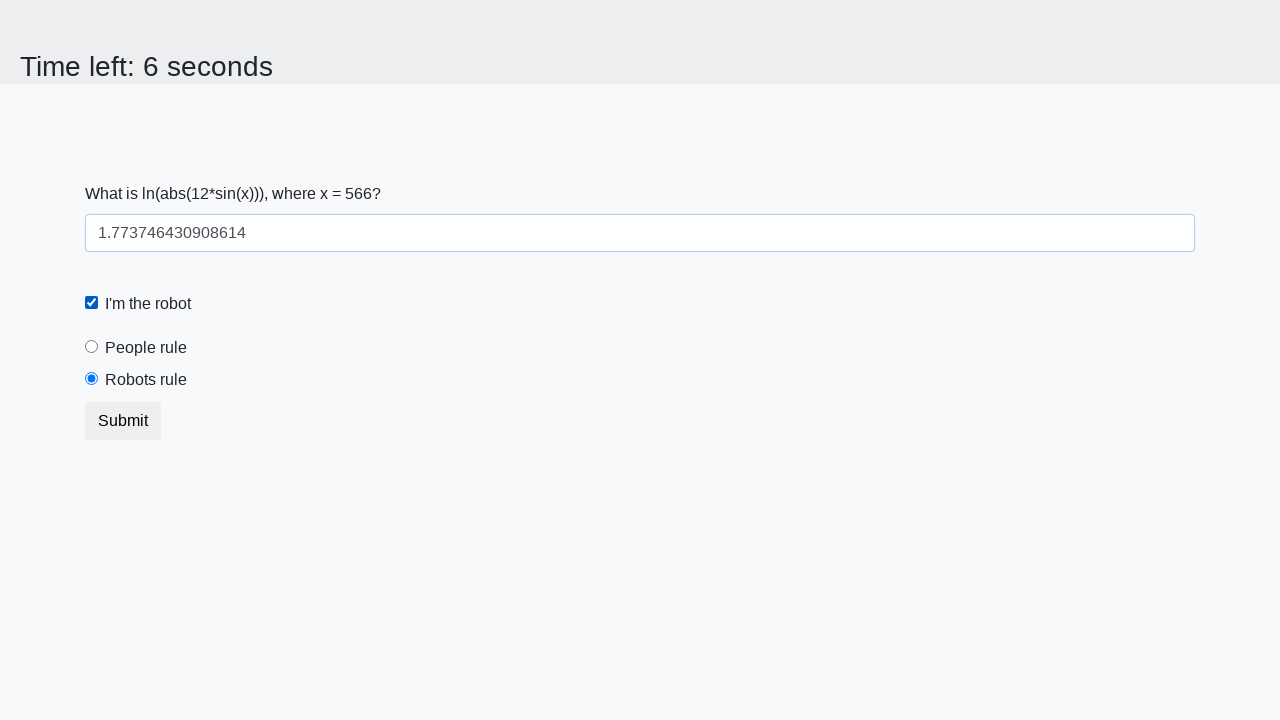

Clicked submit button to complete the form at (123, 421) on button[type='submit']
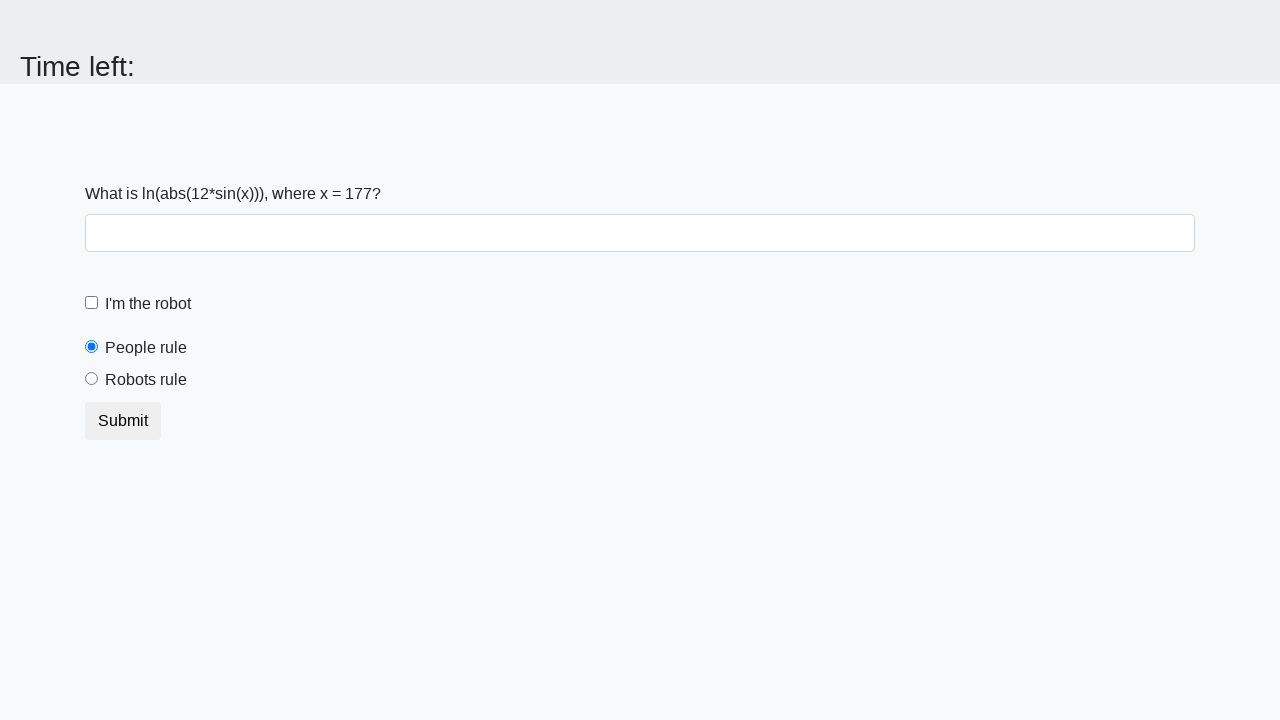

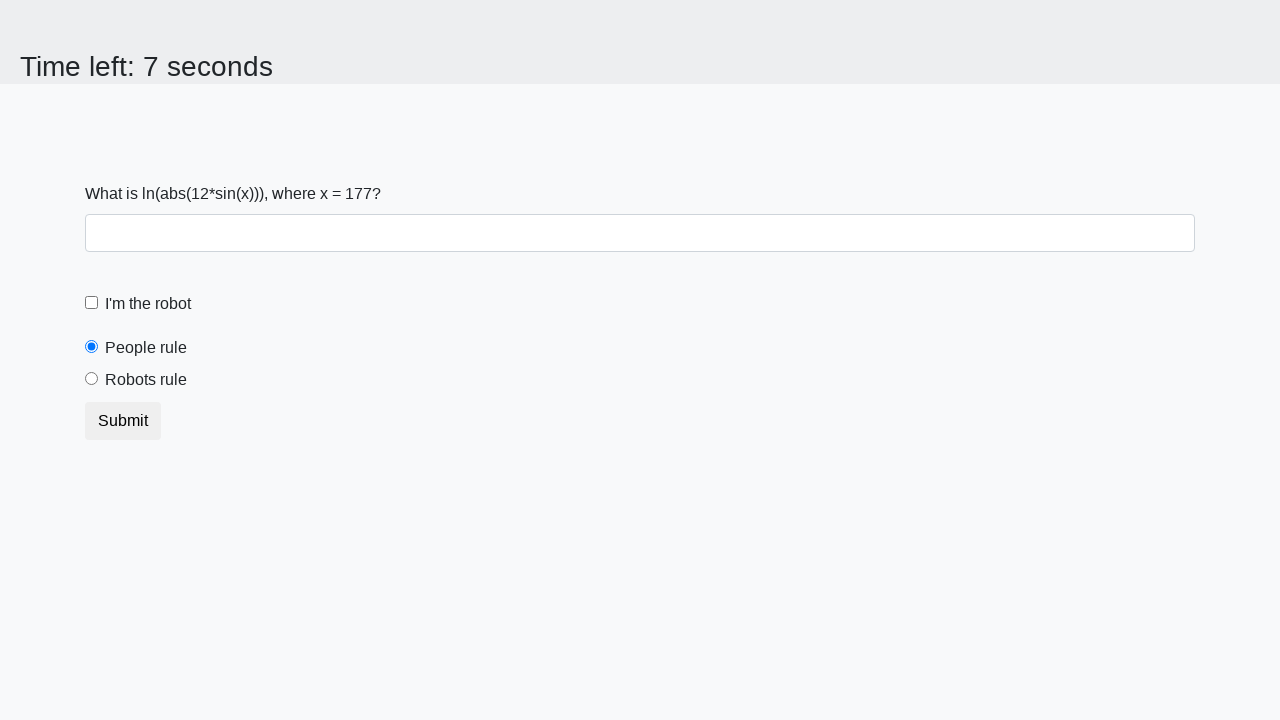